Navigates to the Emol Chilean news website and verifies the page loads successfully

Starting URL: https://www.emol.com/

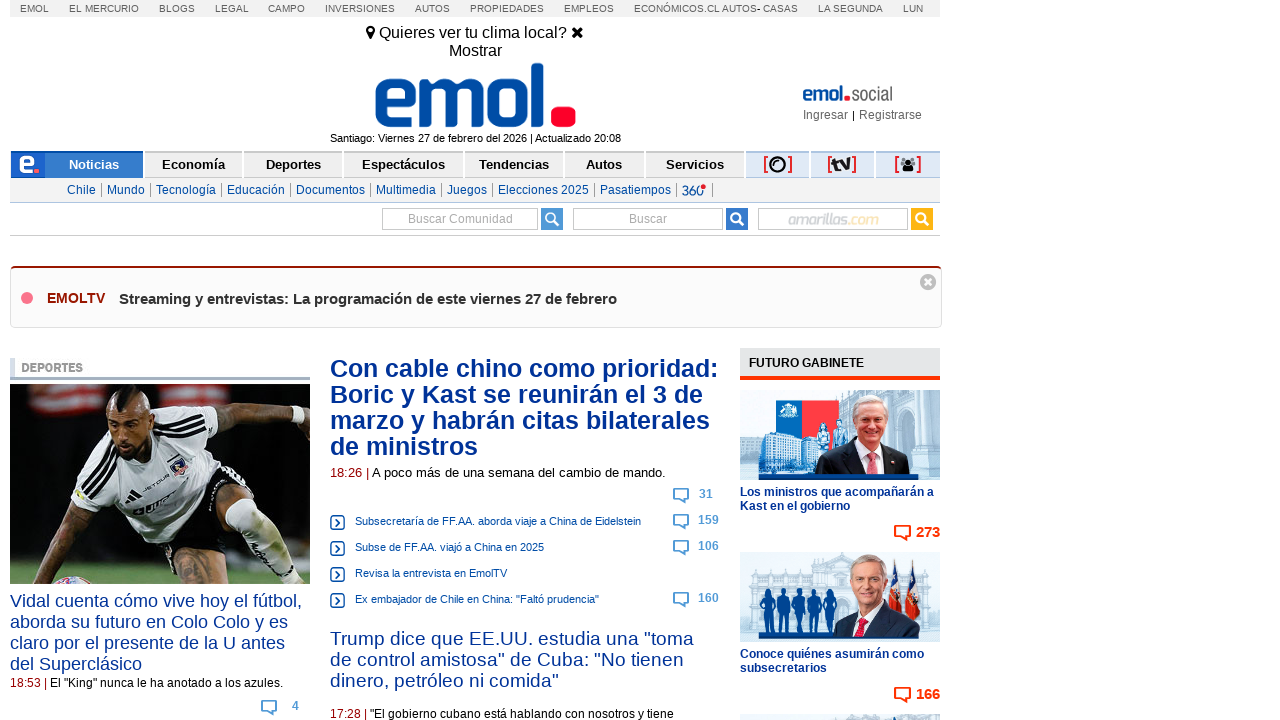

Waited for DOM content to be fully loaded on Emol Chilean news website
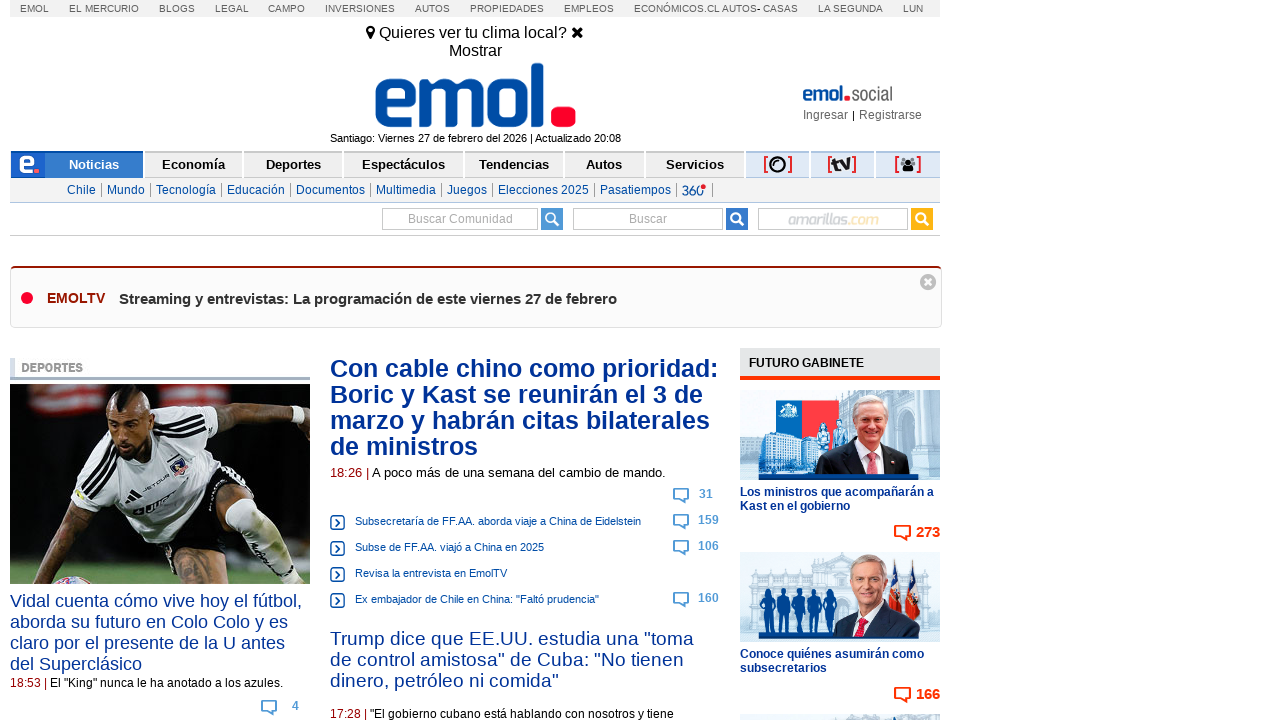

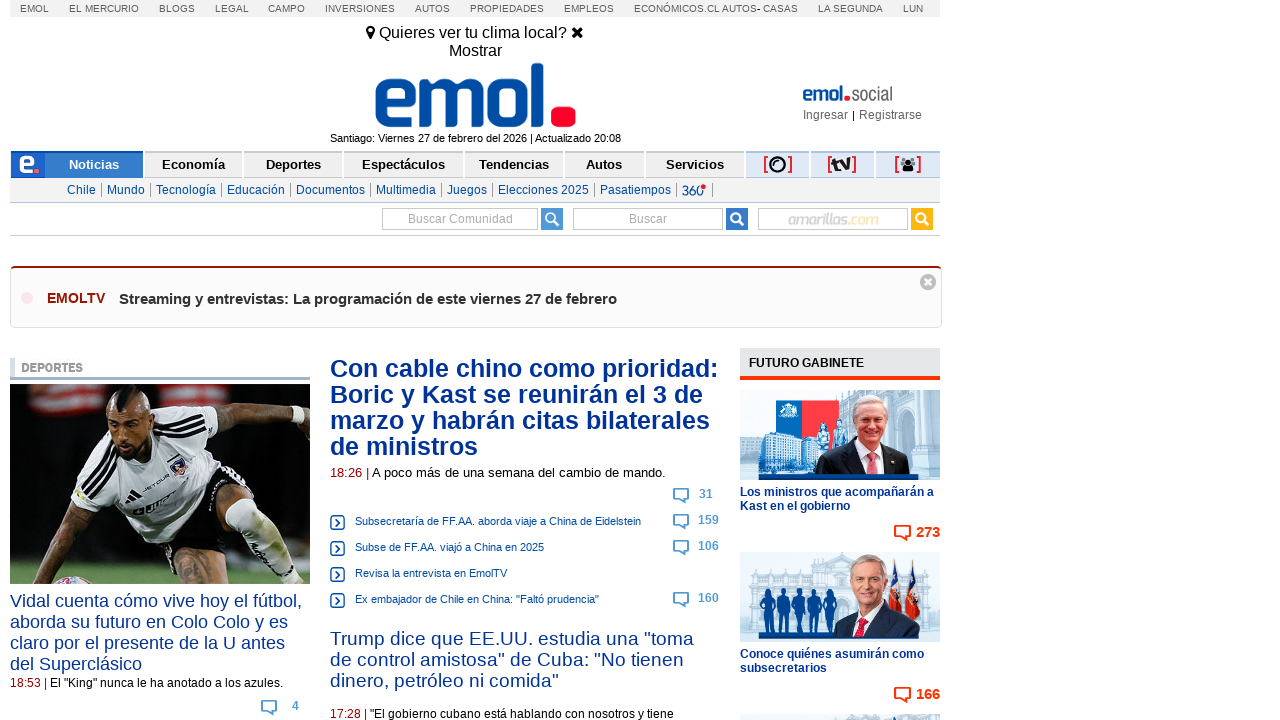